Tests window handling by clicking a link that opens a new window, extracting text from the new window, and using that text to fill a form field in the original window

Starting URL: https://rahulshettyacademy.com/loginpagePractise/

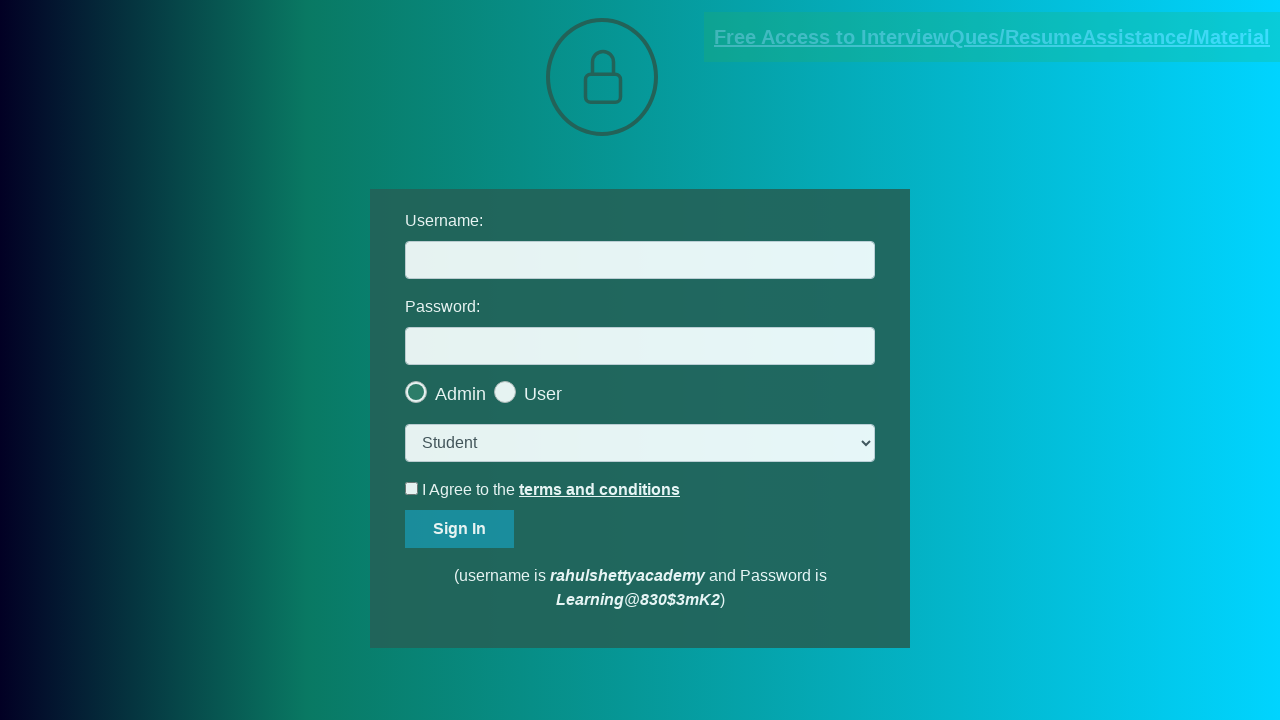

Clicked blinking text link to open new window at (992, 37) on a.blinkingText
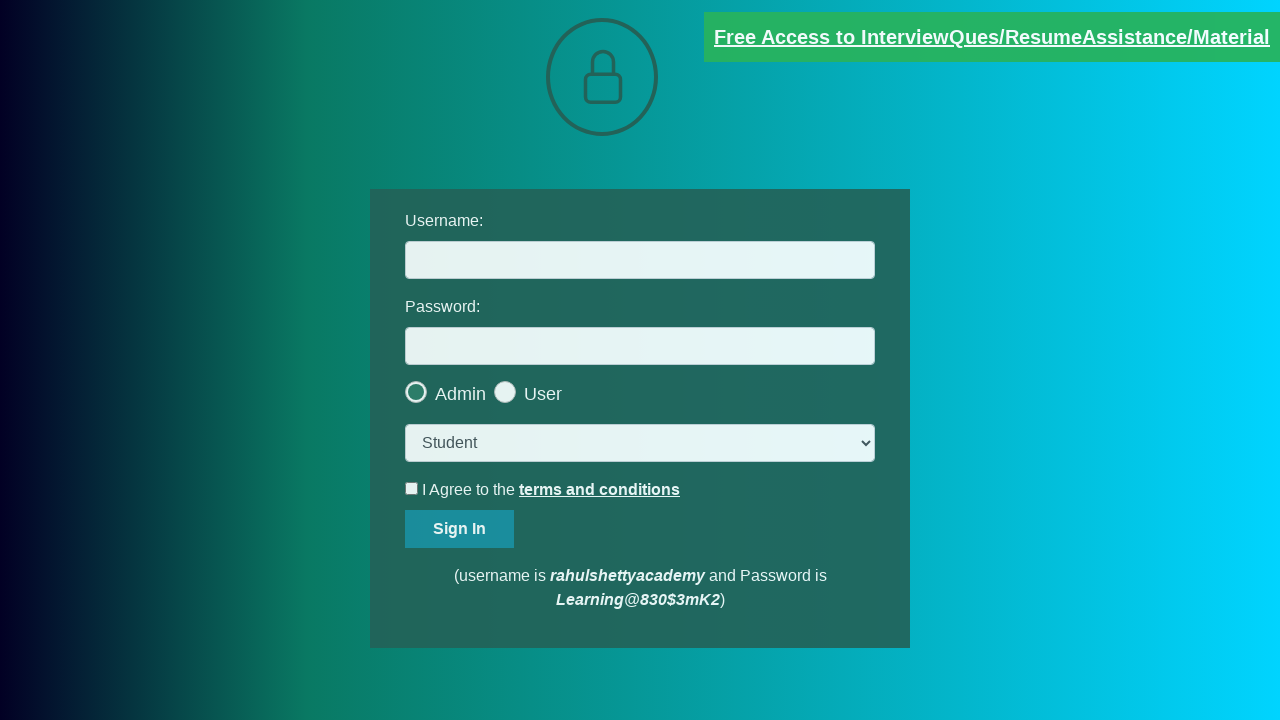

New window/tab opened and captured
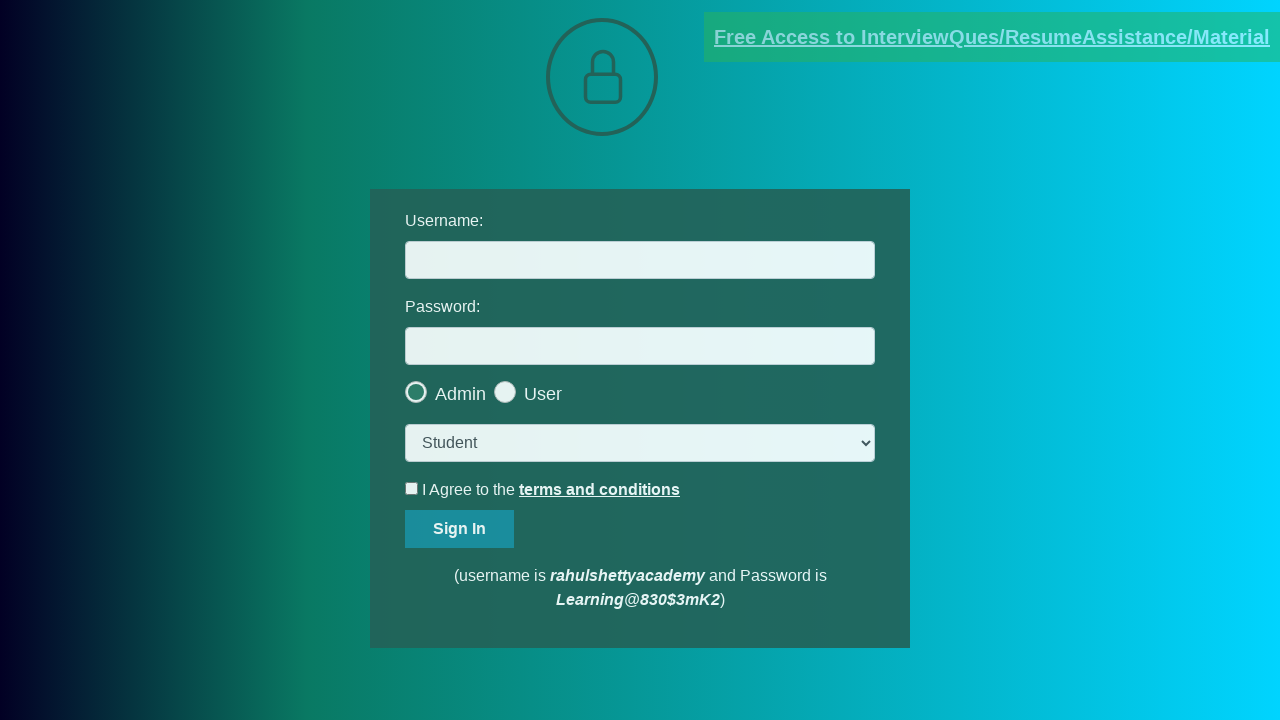

Extracted text from paragraph in new window
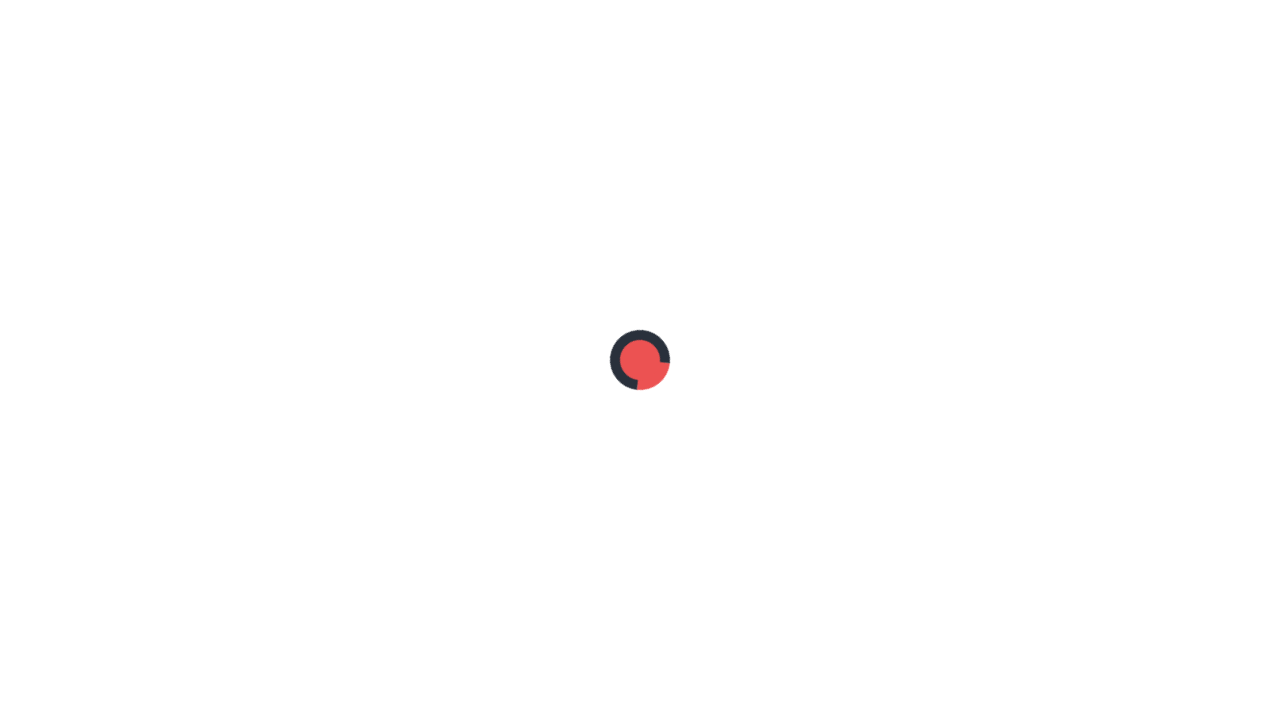

Extracted email address from paragraph text: mentor@rahulshettyacademy.com
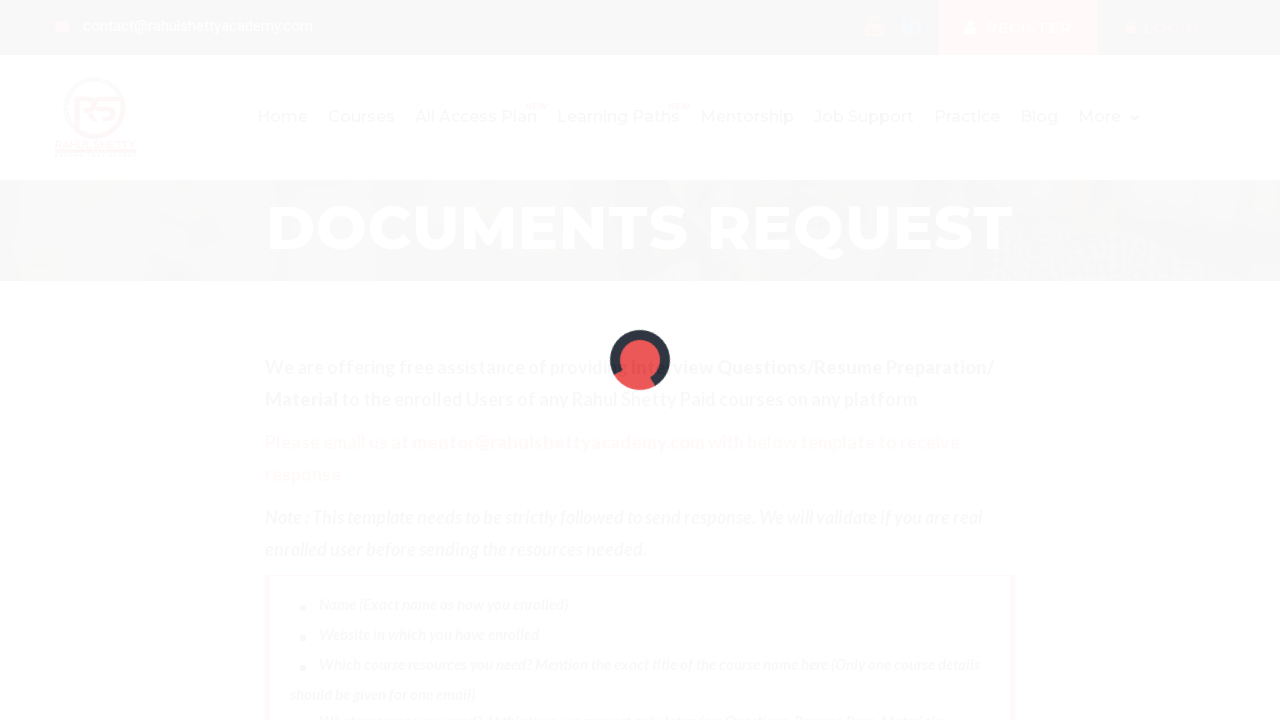

Closed the new window/tab
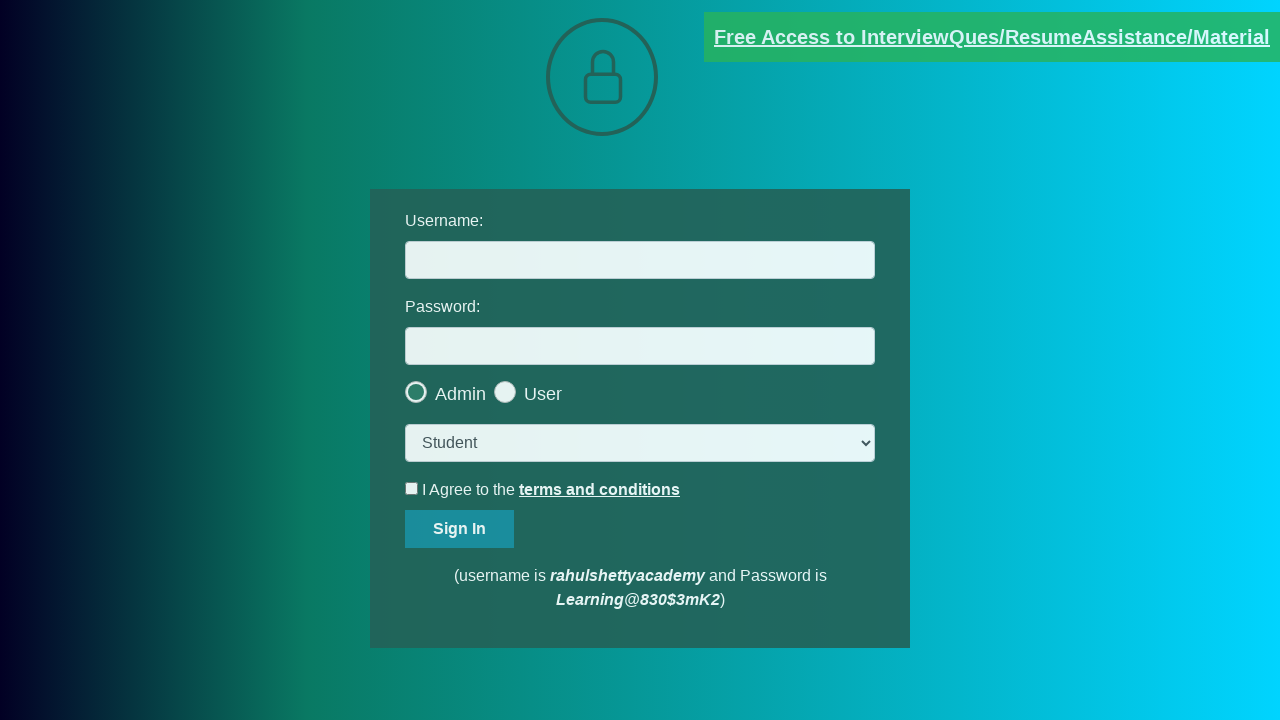

Filled username field with extracted email: mentor@rahulshettyacademy.com on input#username
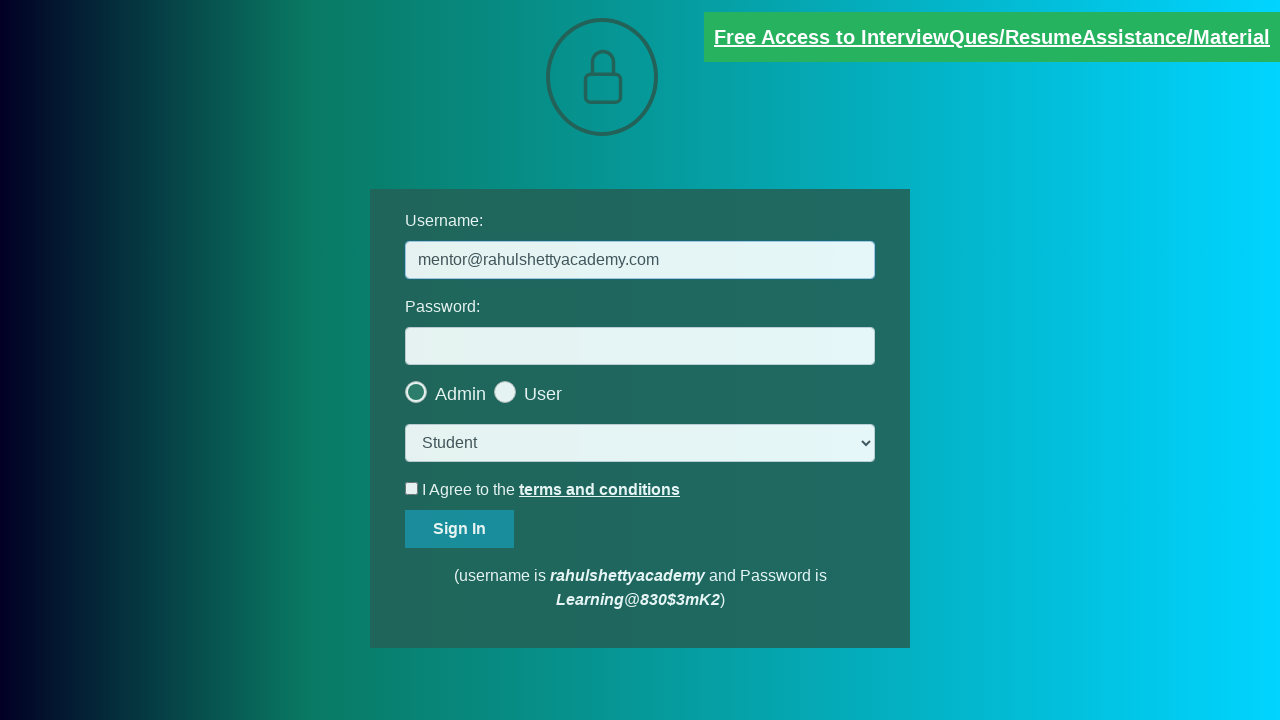

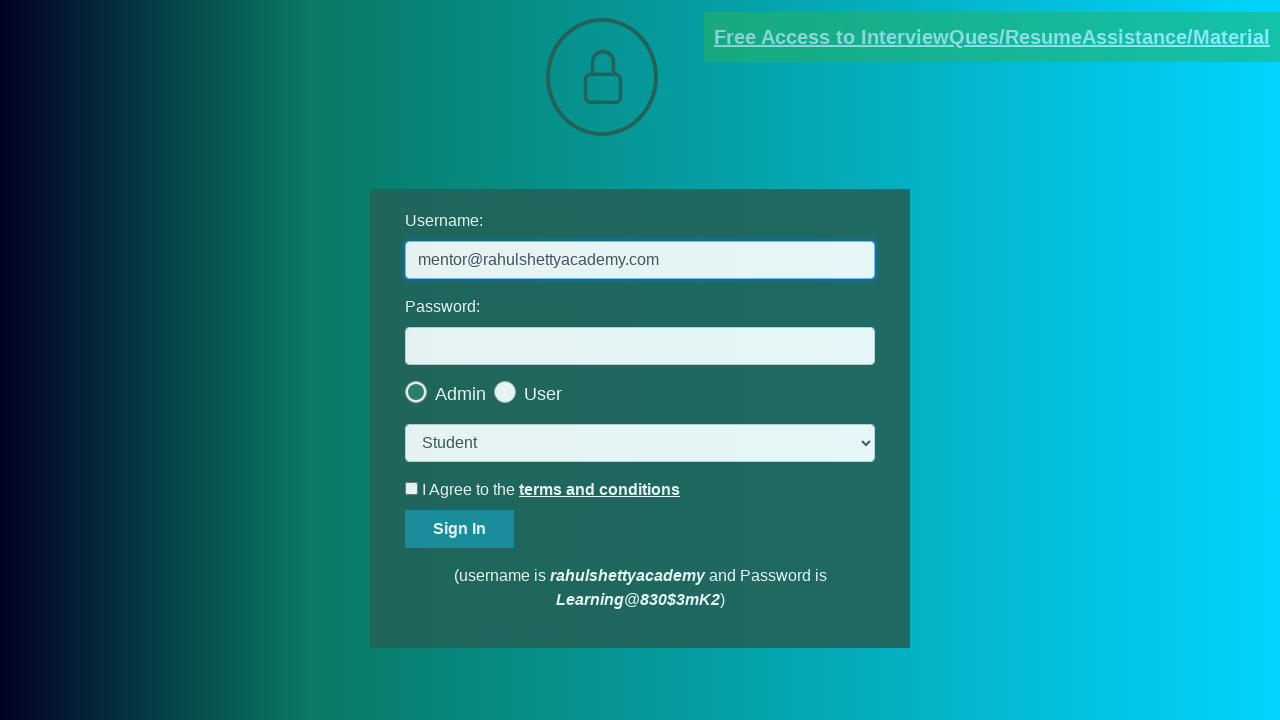